Tests Vue.js dropdown component by selecting different options and verifying each selection appears in the toggle element.

Starting URL: https://mikerodham.github.io/vue-dropdowns/

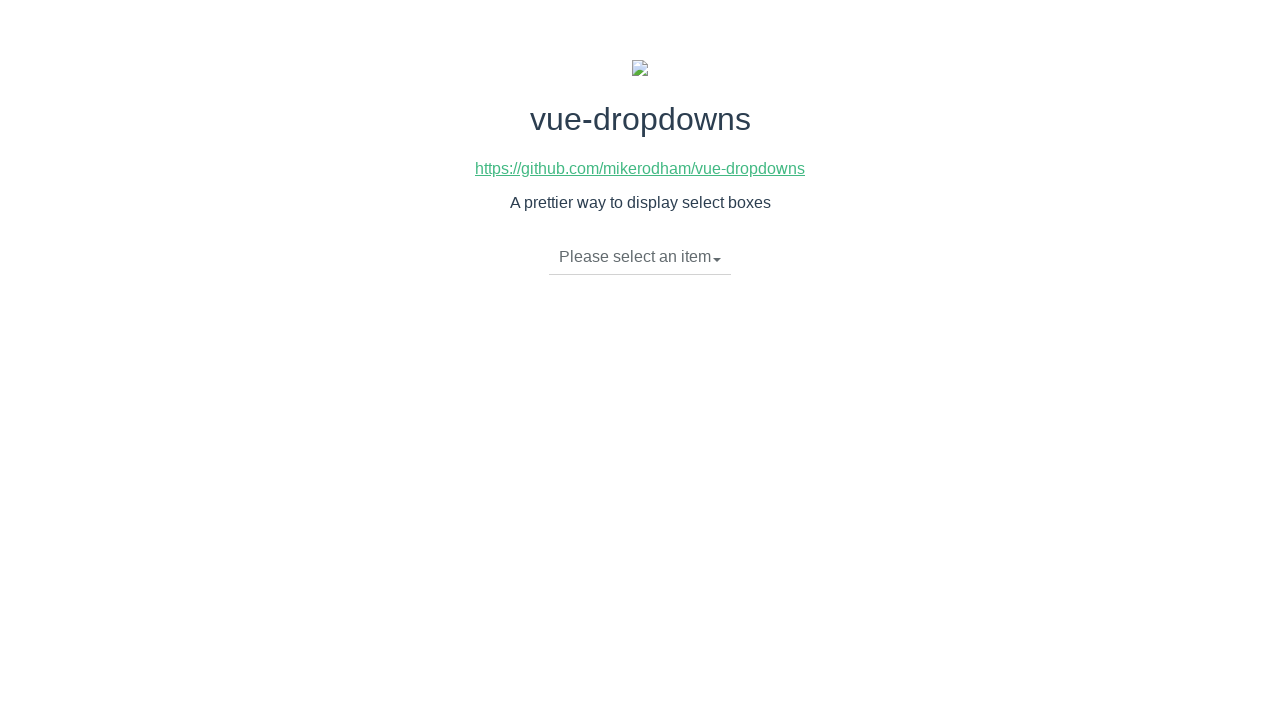

Clicked dropdown toggle to open menu at (640, 257) on li.dropdown-toggle
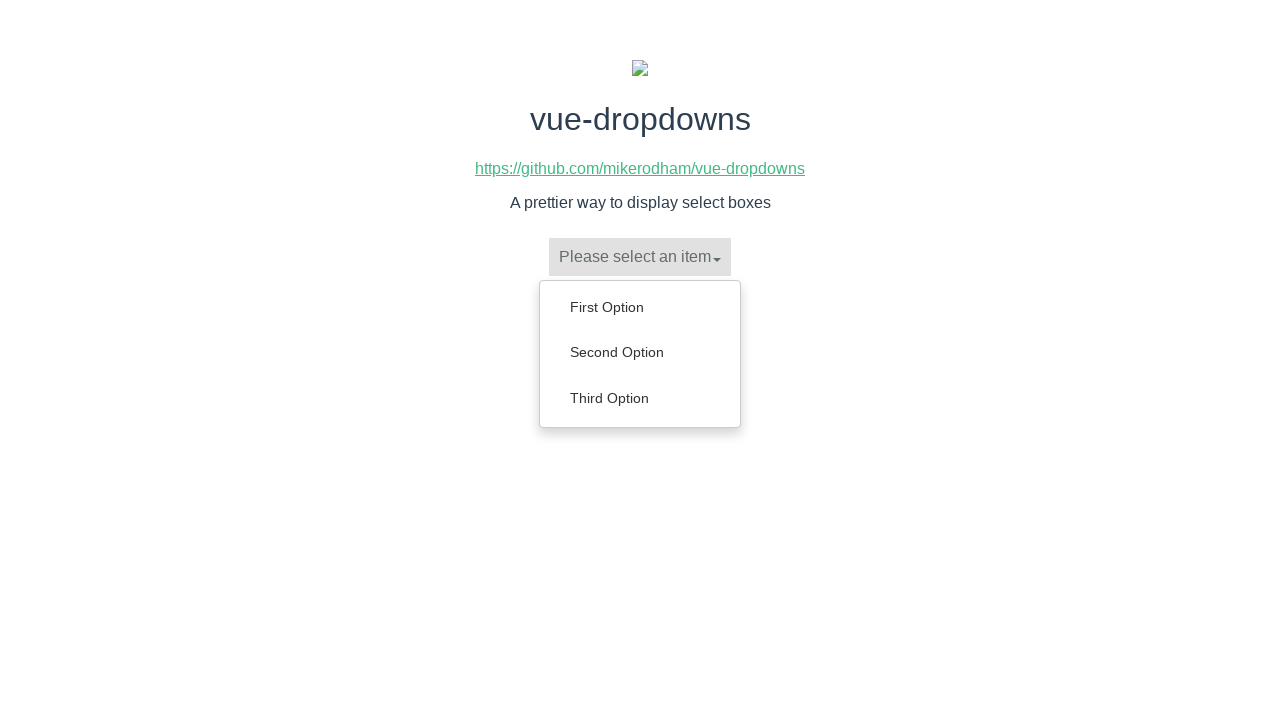

Dropdown menu items loaded
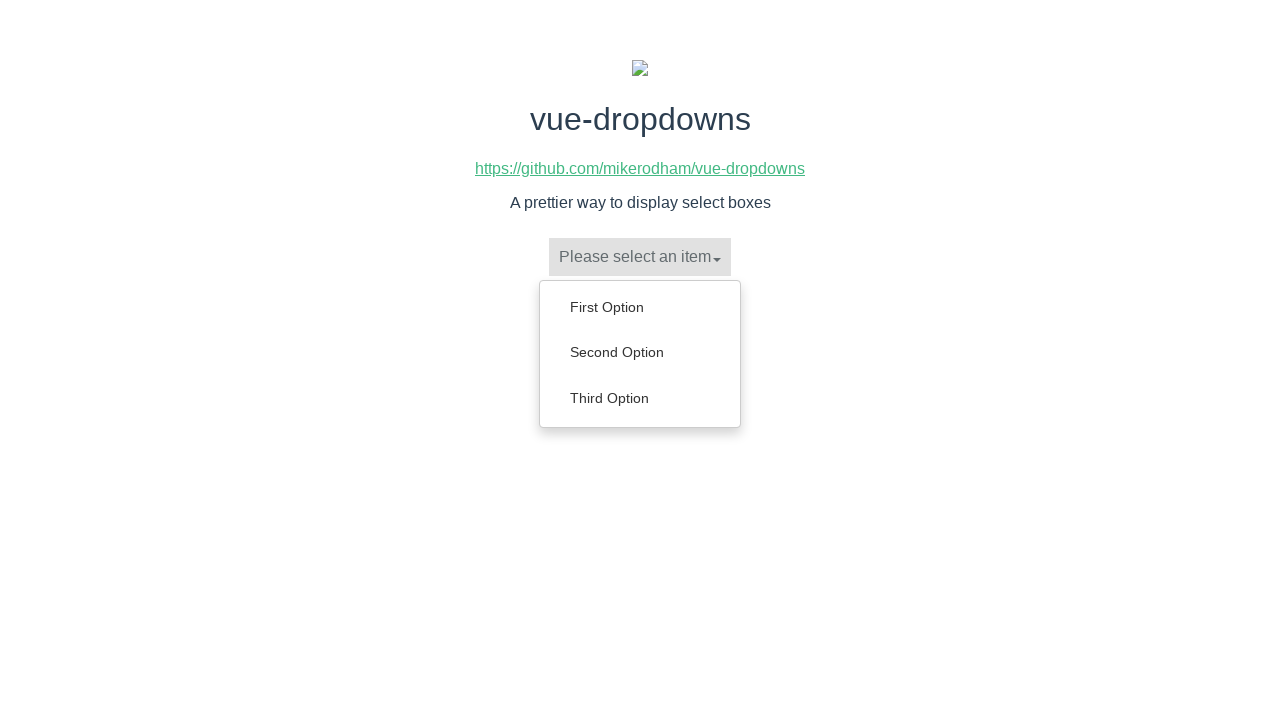

Selected 'First Option' from dropdown at (640, 307) on ul.dropdown-menu li:has-text('First Option')
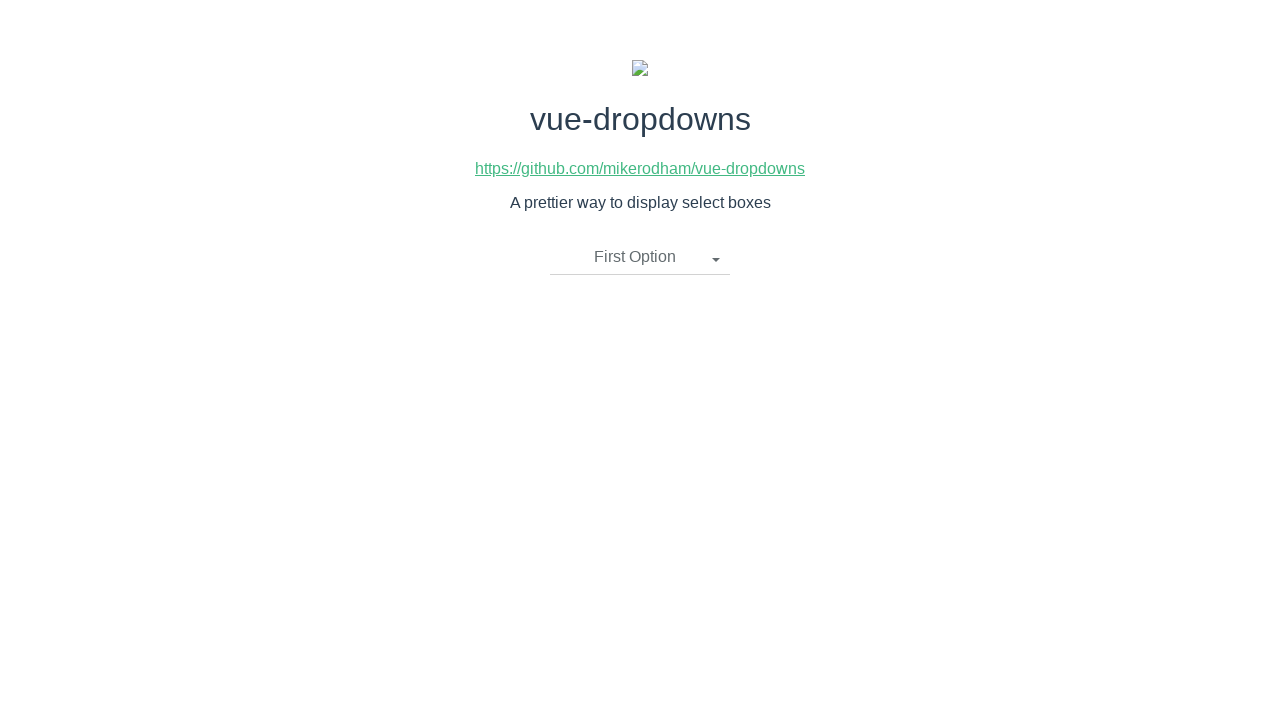

Verified 'First Option' appears in toggle element
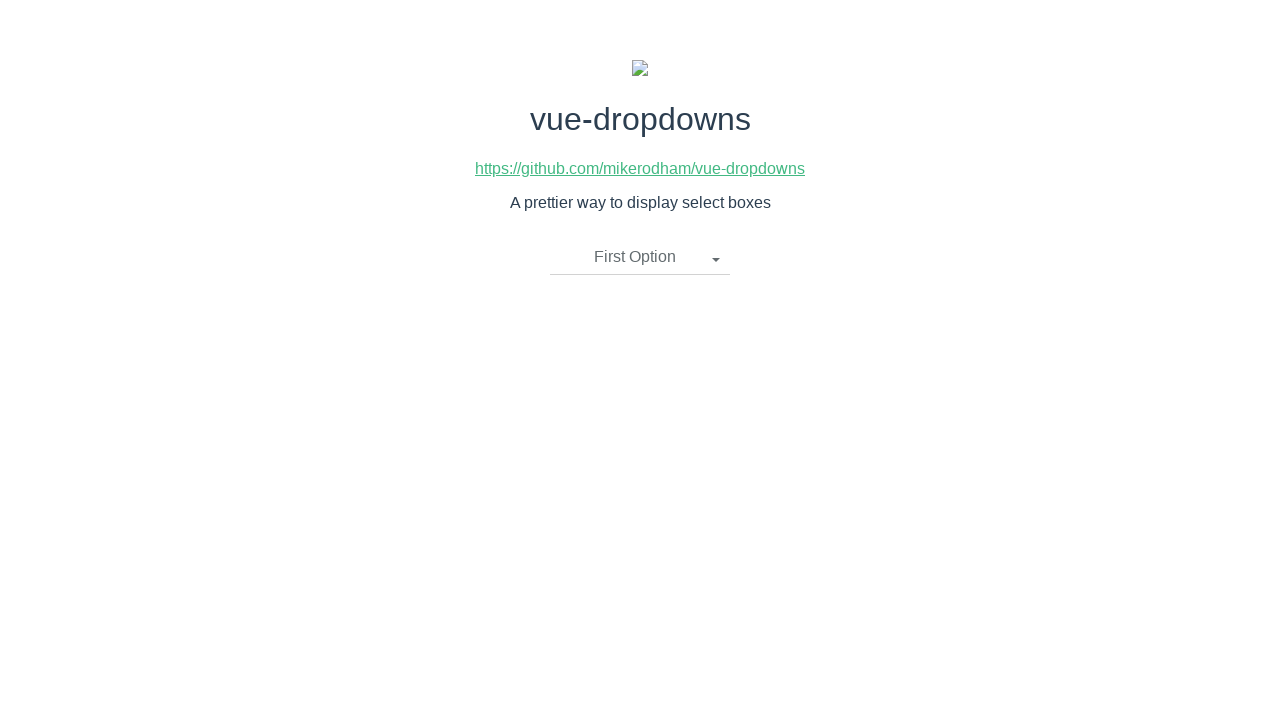

Clicked dropdown toggle to open menu again at (640, 257) on li.dropdown-toggle
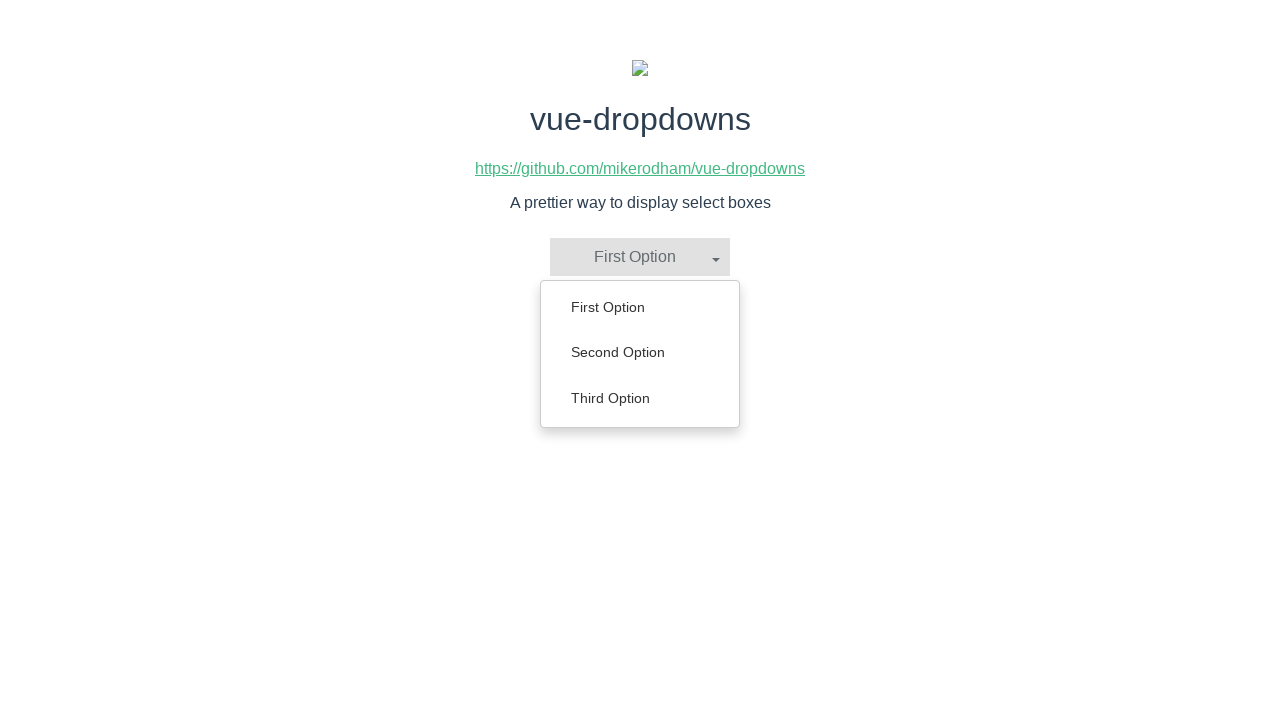

Dropdown menu items loaded
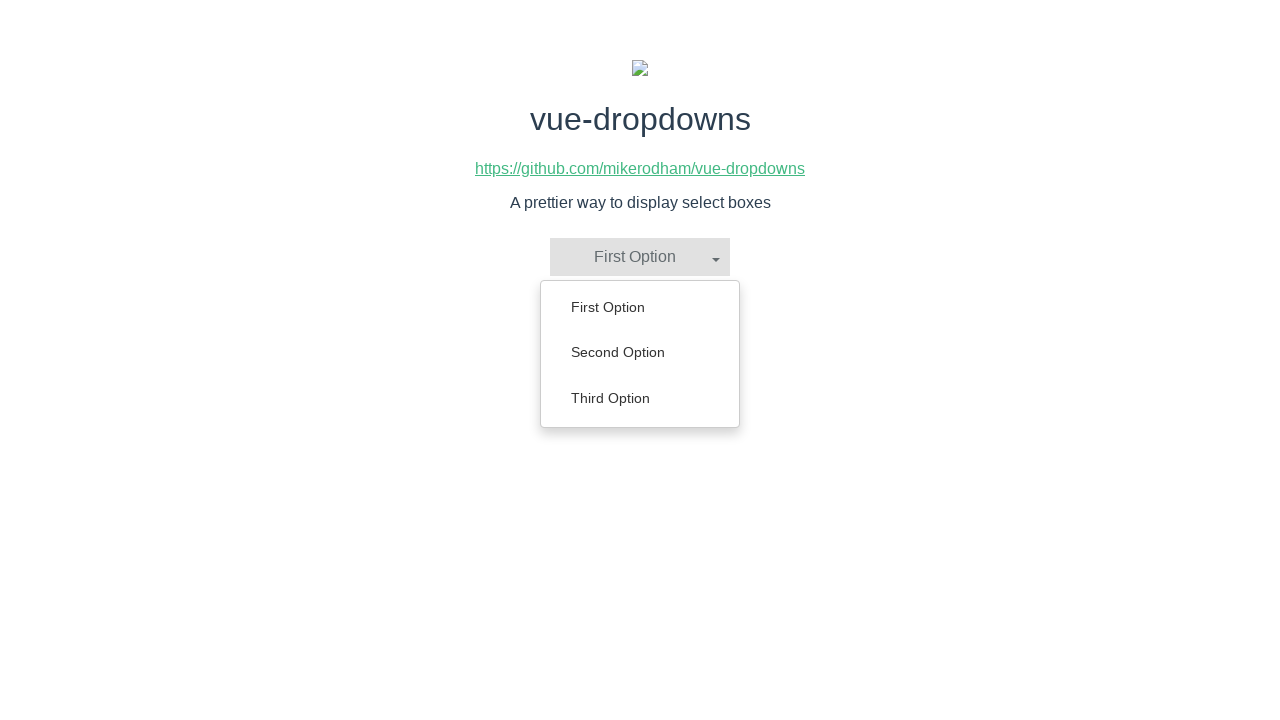

Selected 'Second Option' from dropdown at (640, 352) on ul.dropdown-menu li:has-text('Second Option')
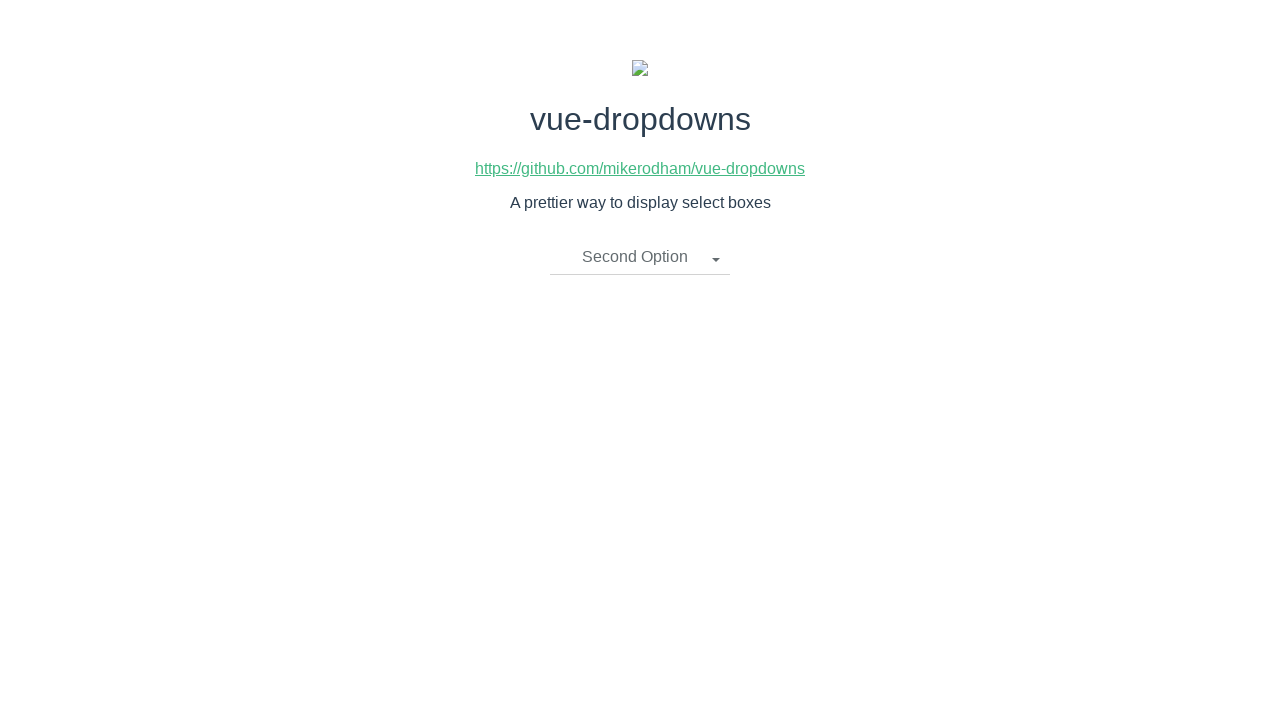

Verified 'Second Option' appears in toggle element
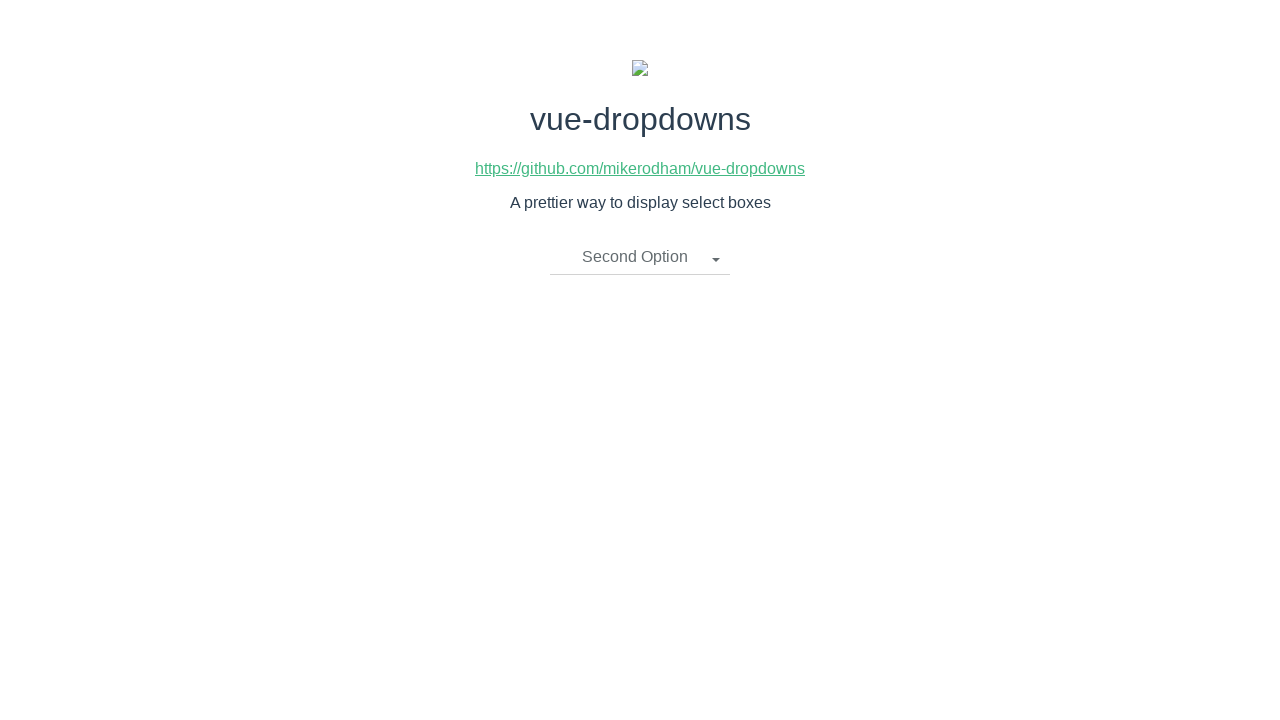

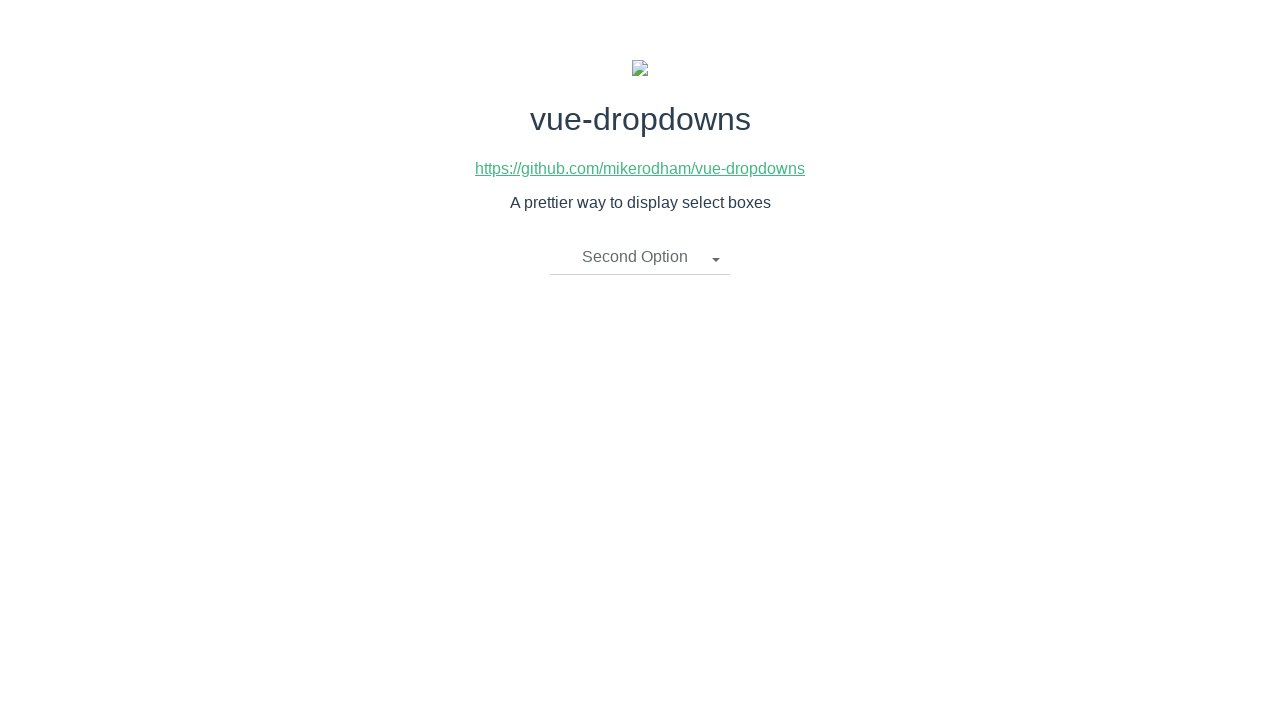